Tests browser window and iframe handling by interacting with elements inside an iframe, then navigating to another page to open a new browser window and verifying content in that new window.

Starting URL: https://demo.automationtesting.in/Frames.html

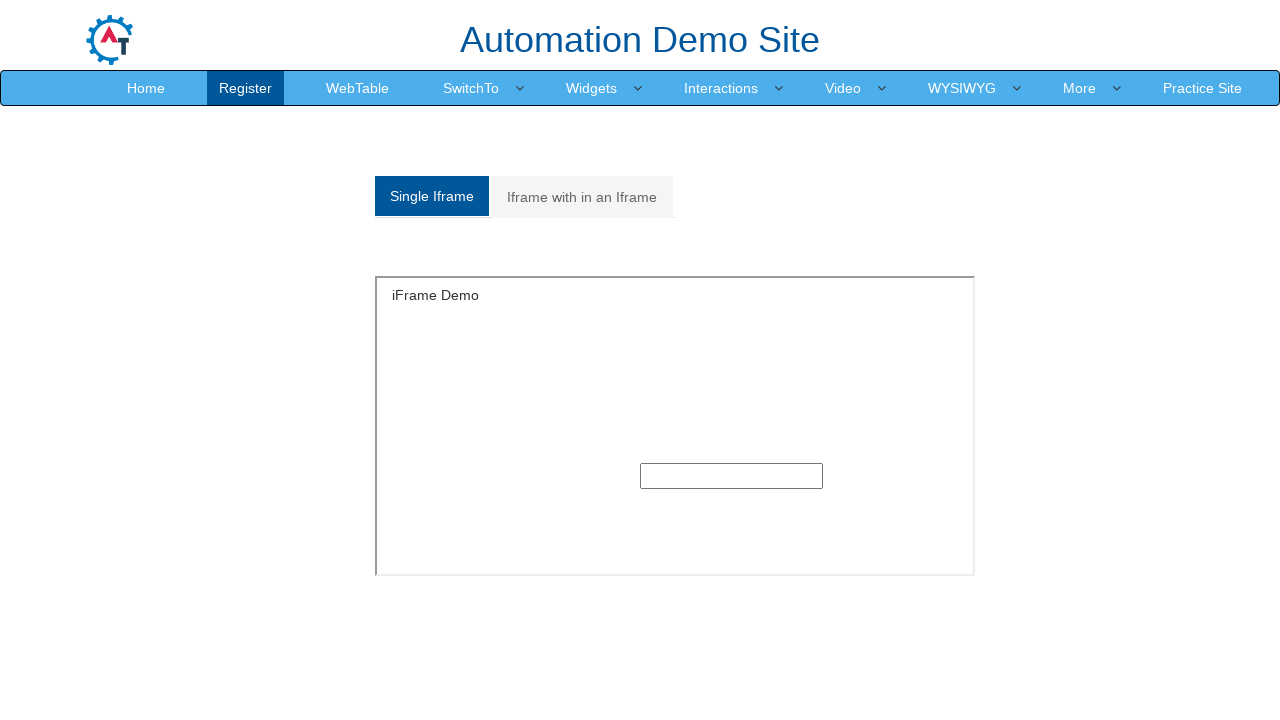

Filled text input inside iframe with 'Playwright Frame Handling' on iframe[id='singleframe'] >> internal:control=enter-frame >> input[type="text"]
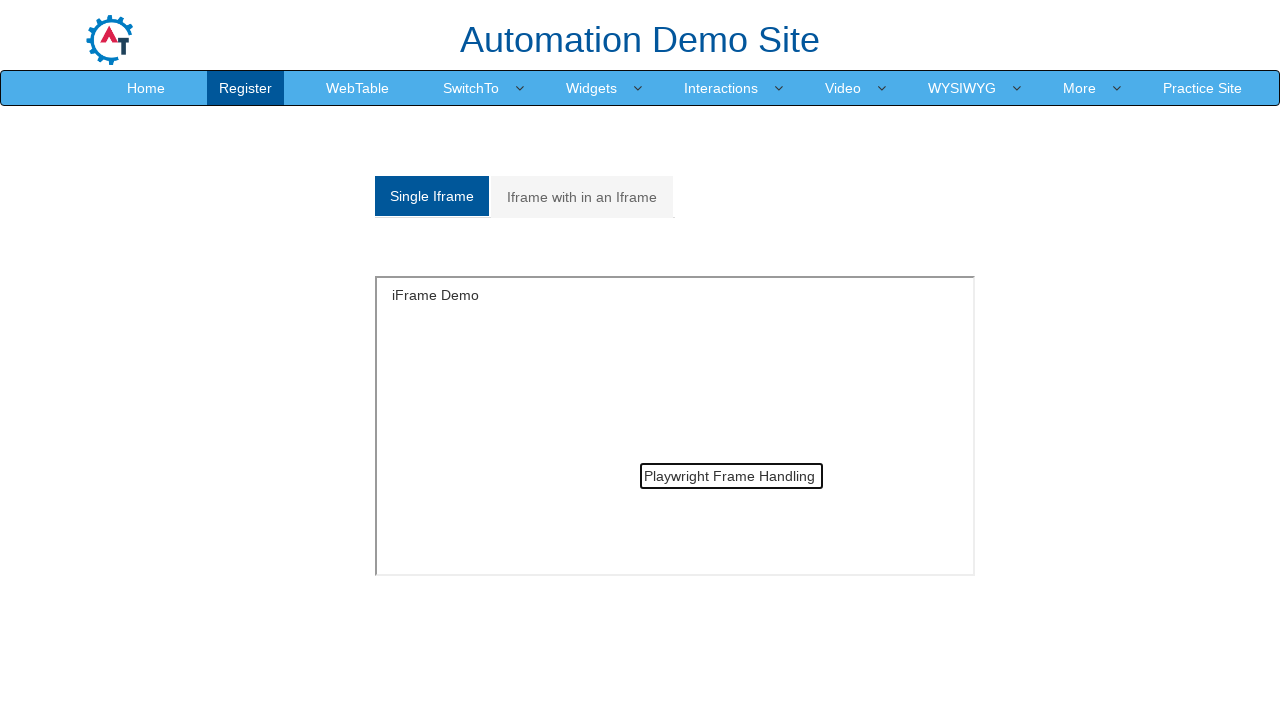

Navigated to browser windows demo page
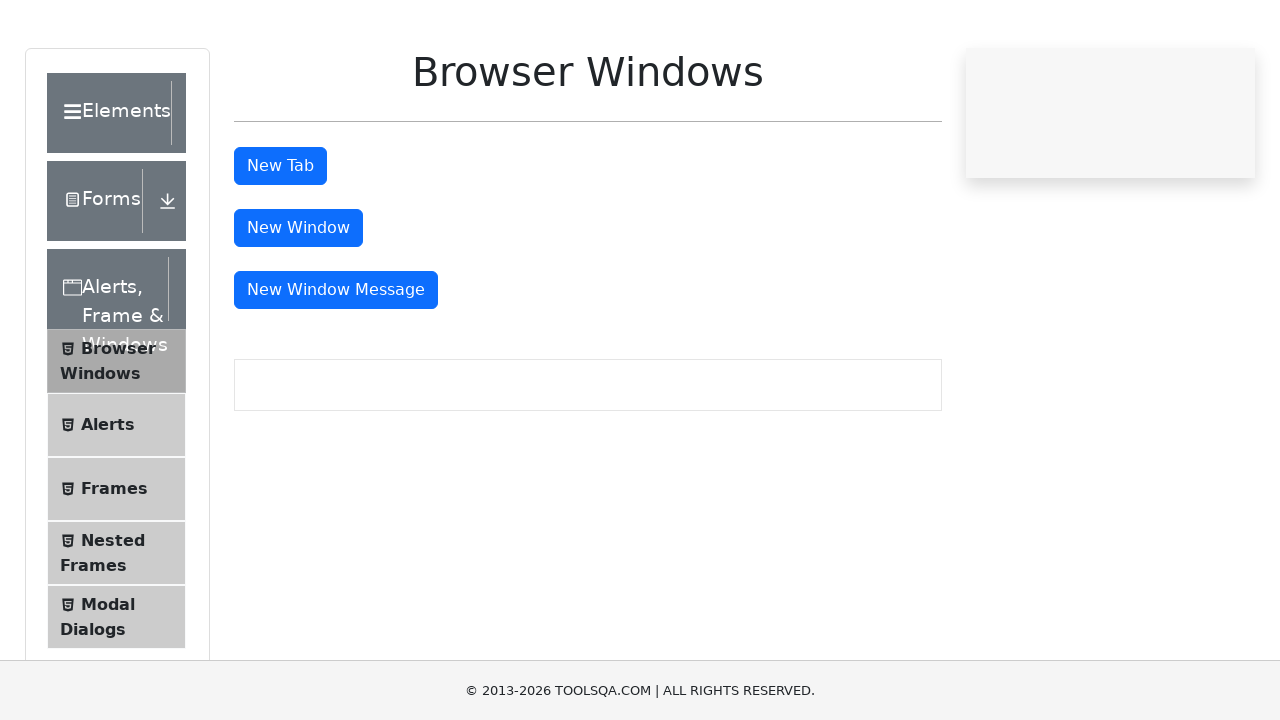

Clicked button to open new browser window at (298, 304) on #windowButton
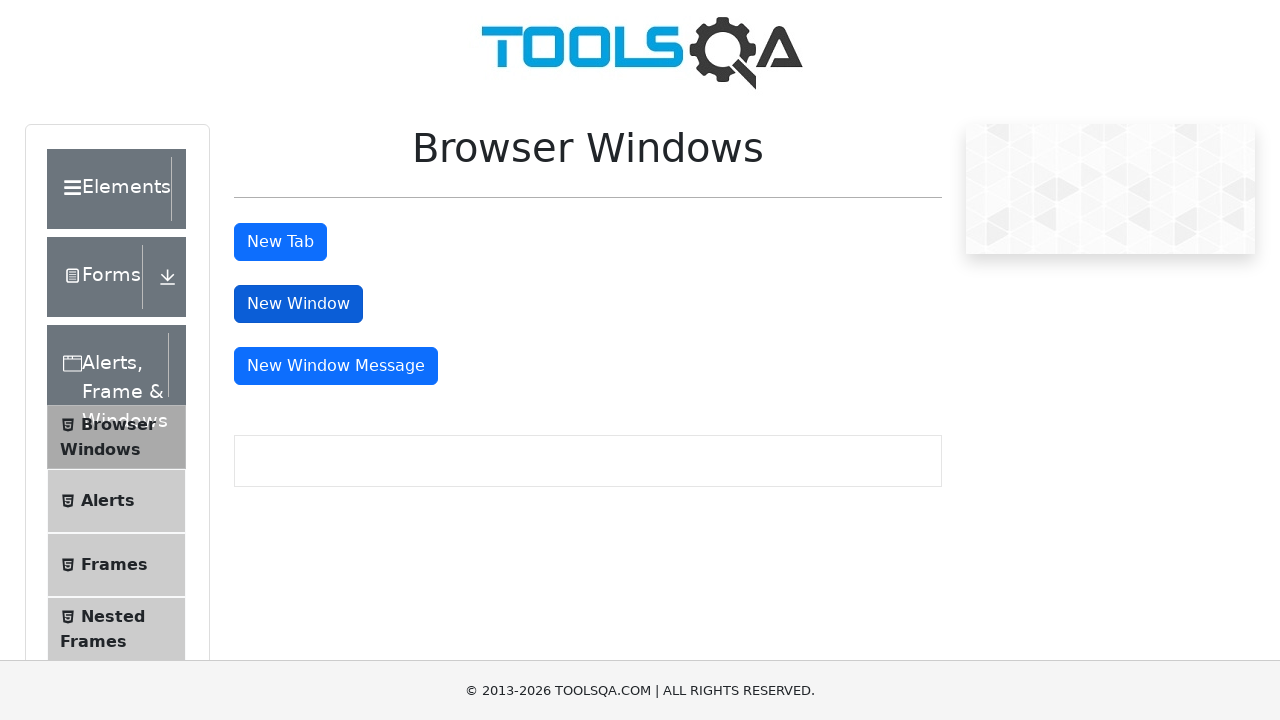

New page loaded completely
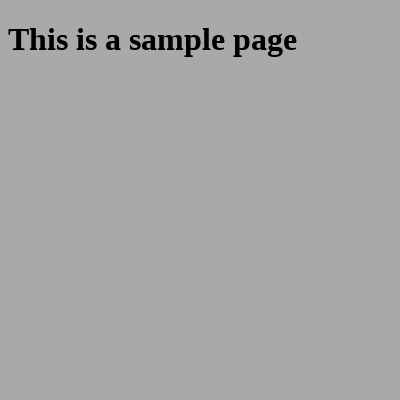

Retrieved text content from new window body
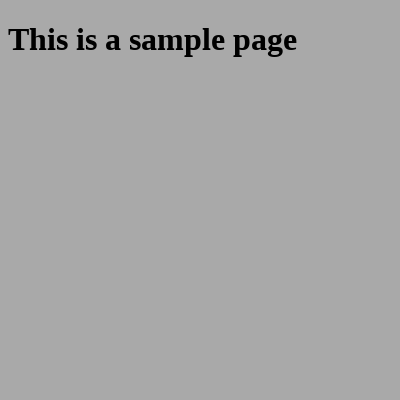

Verified new window contains expected text 'This is a sample page'
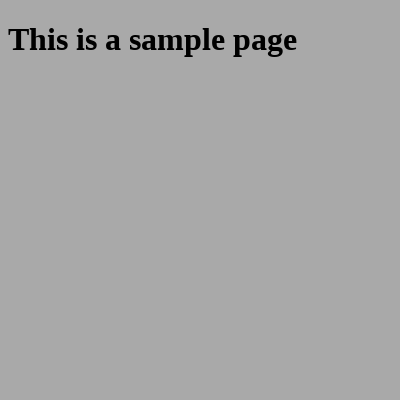

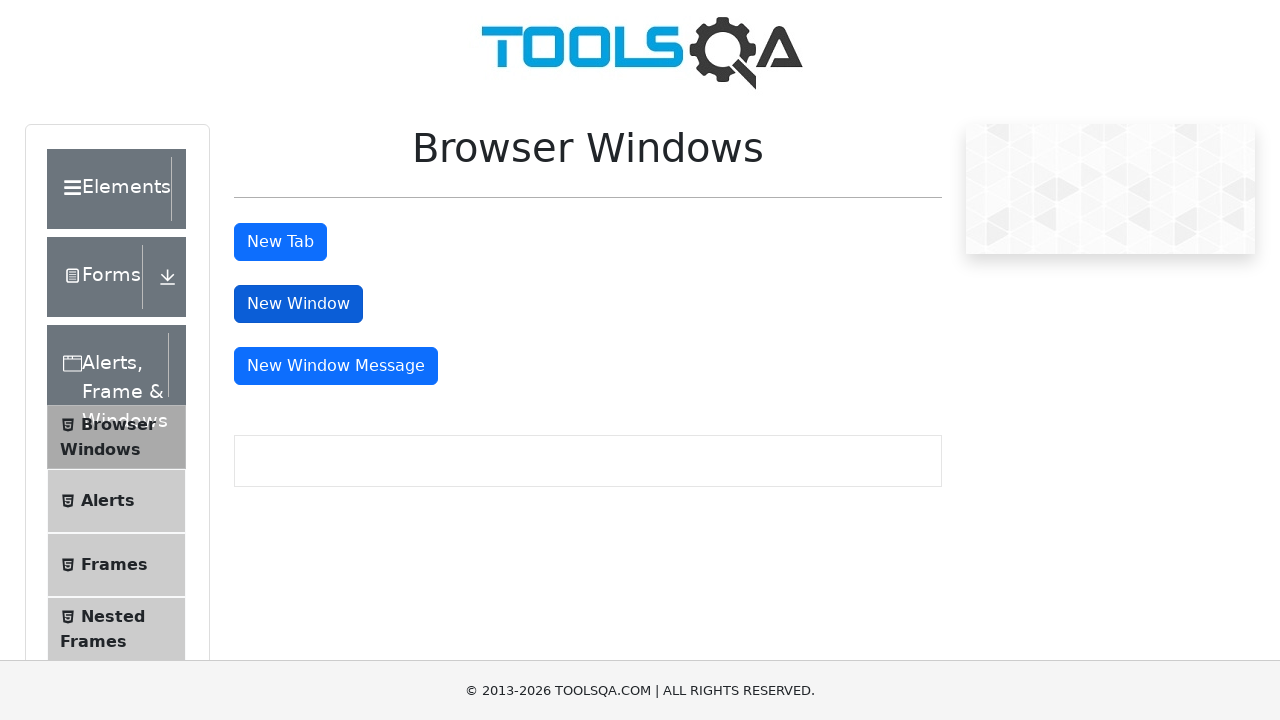